Tests that the Register link navigates to the signup page correctly

Starting URL: https://jobs.reyan.co.in/session/login/company

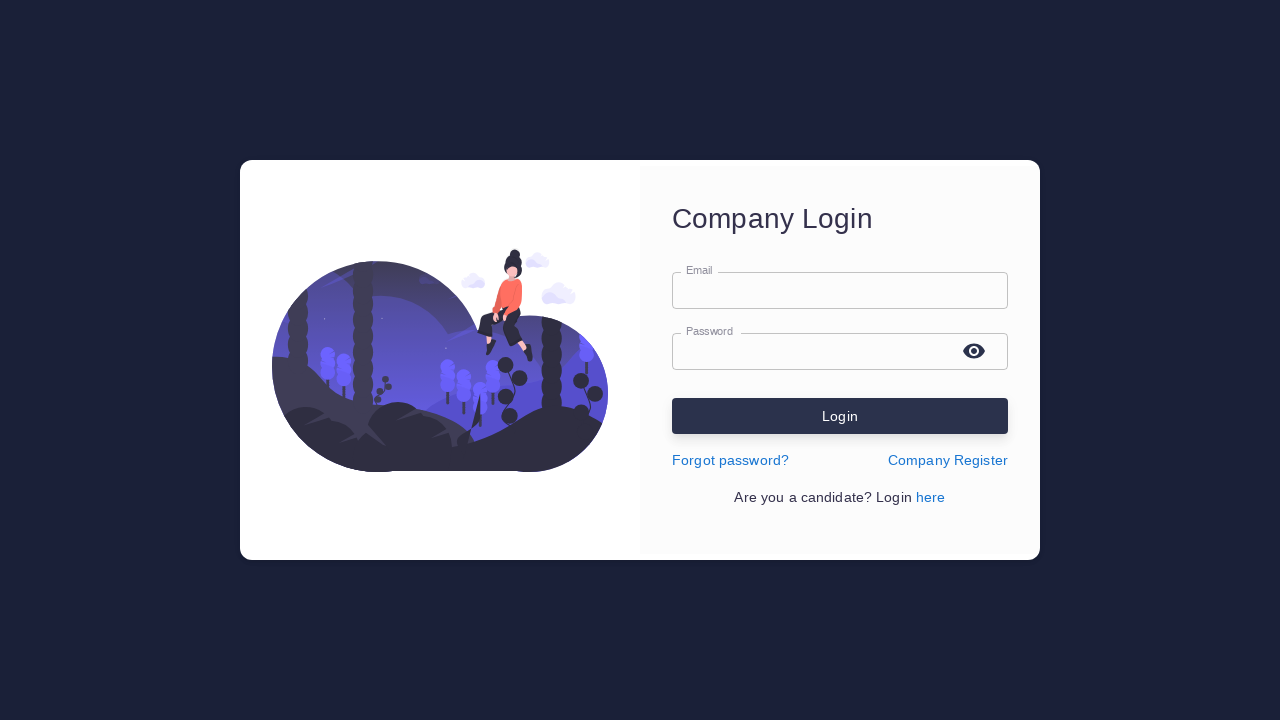

Clicked the Register link to navigate to signup page at (948, 461) on a[href='/session/signup/company']
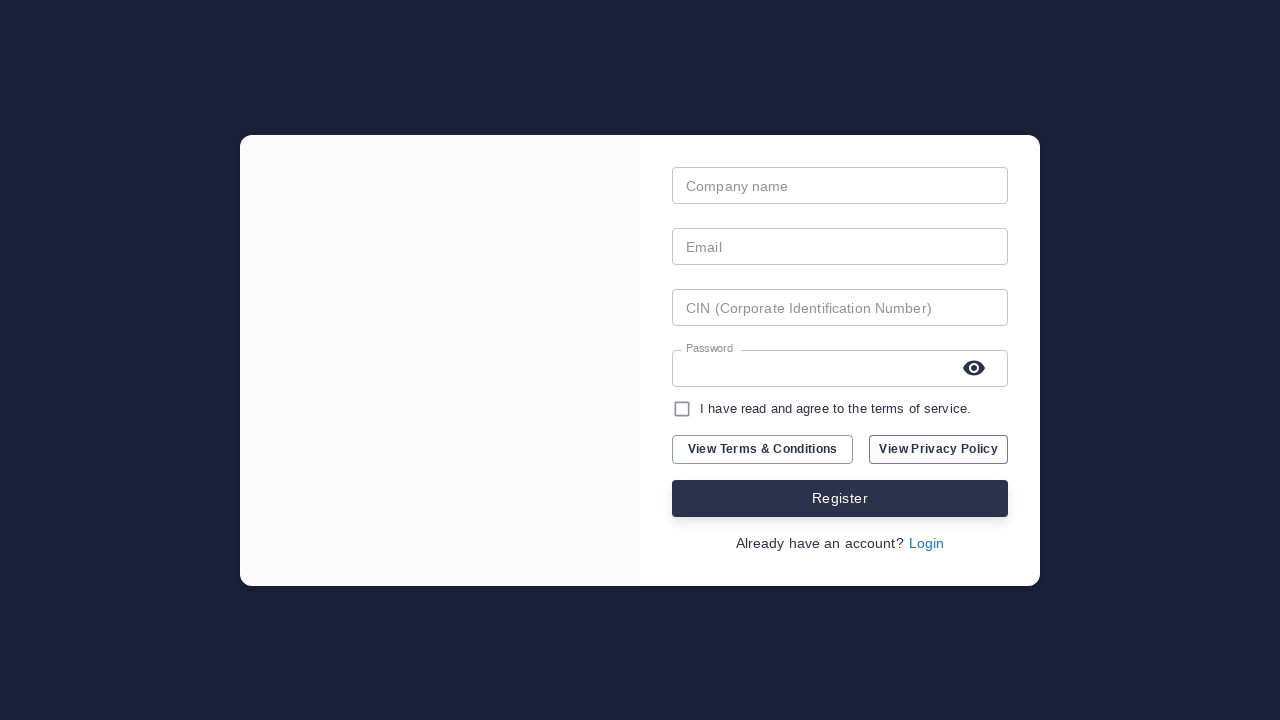

Verified navigation to signup page - URL is https://jobs.reyan.co.in/session/signup/company
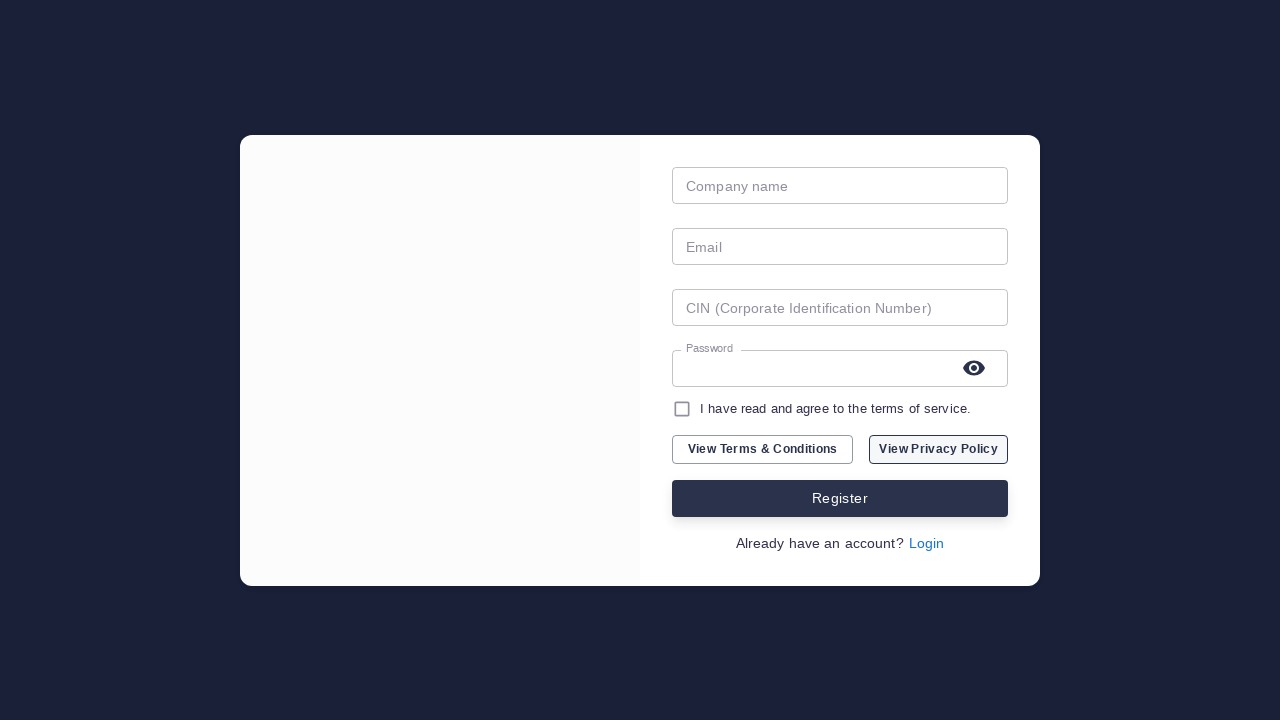

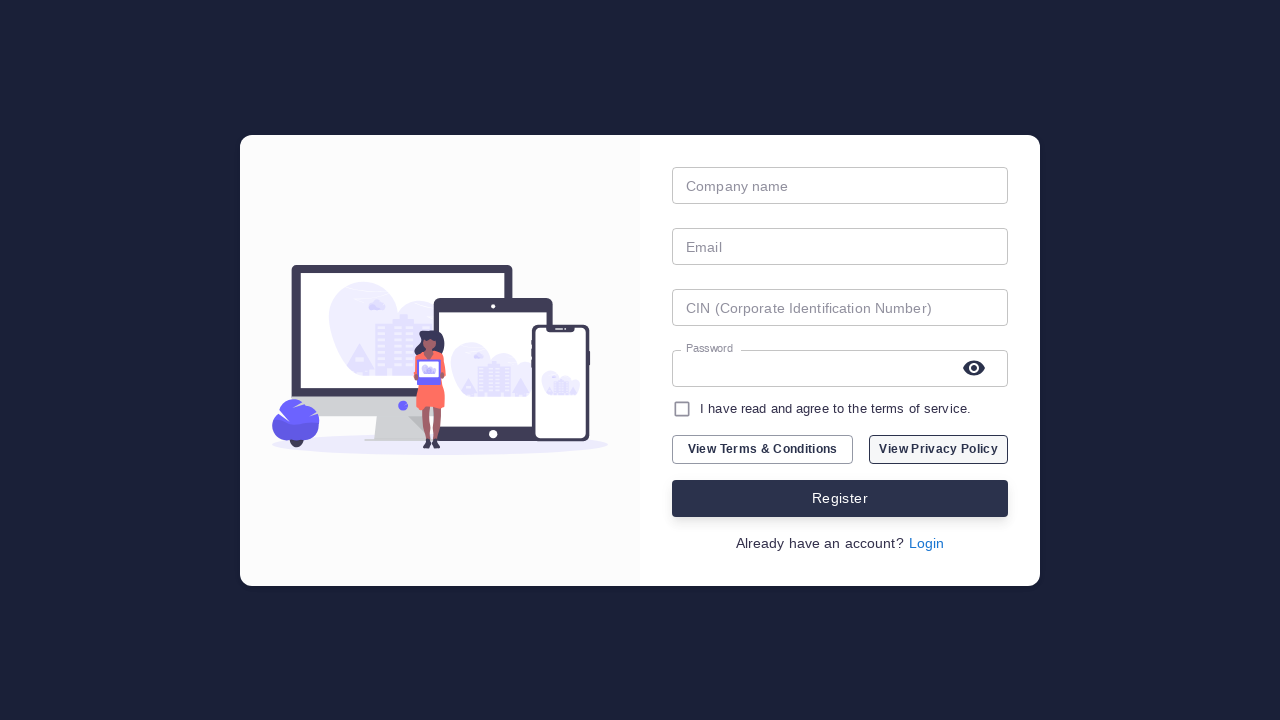